Navigates to W3Schools HTML tables tutorial page, scrolls down the page, and verifies that the sample customers table is present and contains data rows.

Starting URL: https://www.w3schools.com/html/html_tables.asp

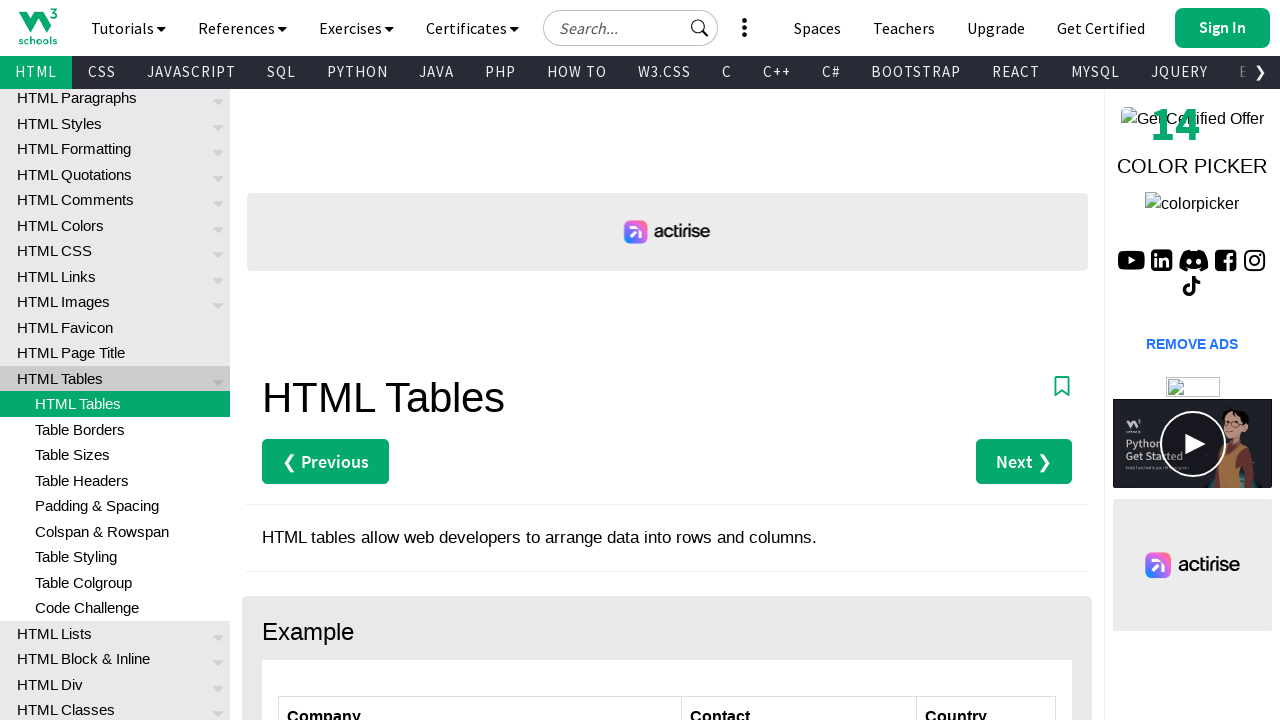

Scrolled down the page by 300 pixels
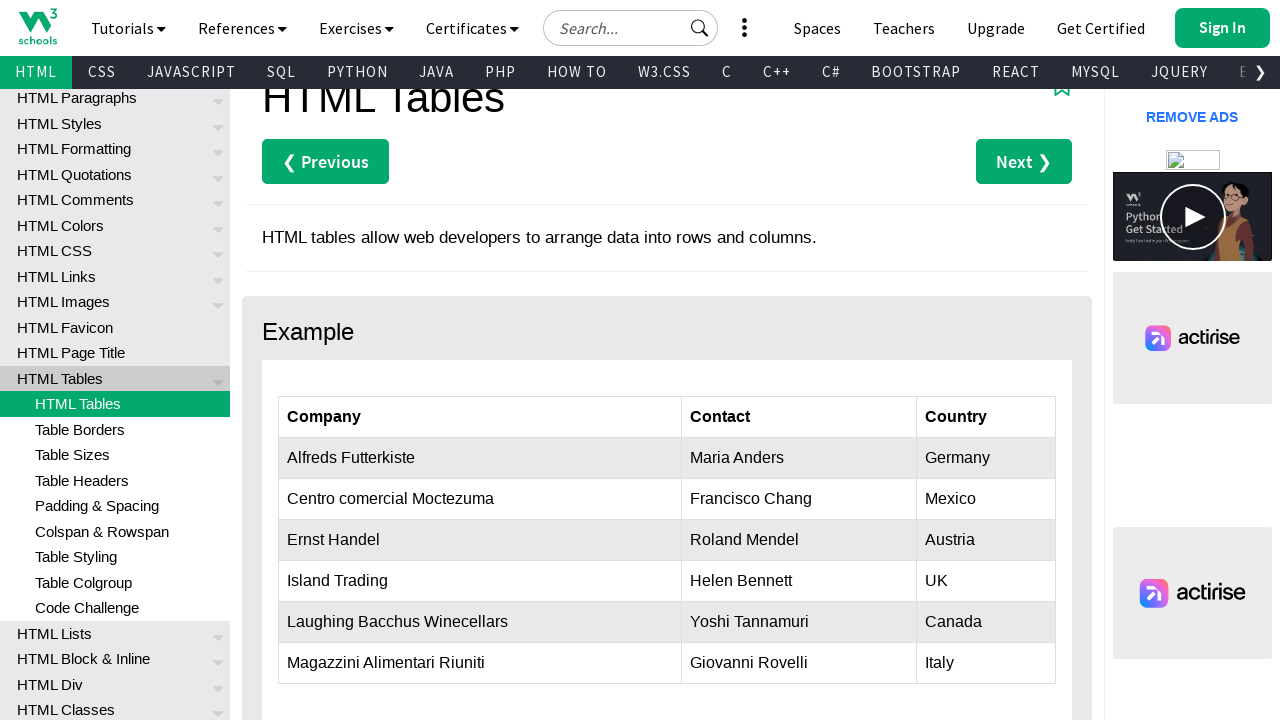

Waited for customers table to be visible
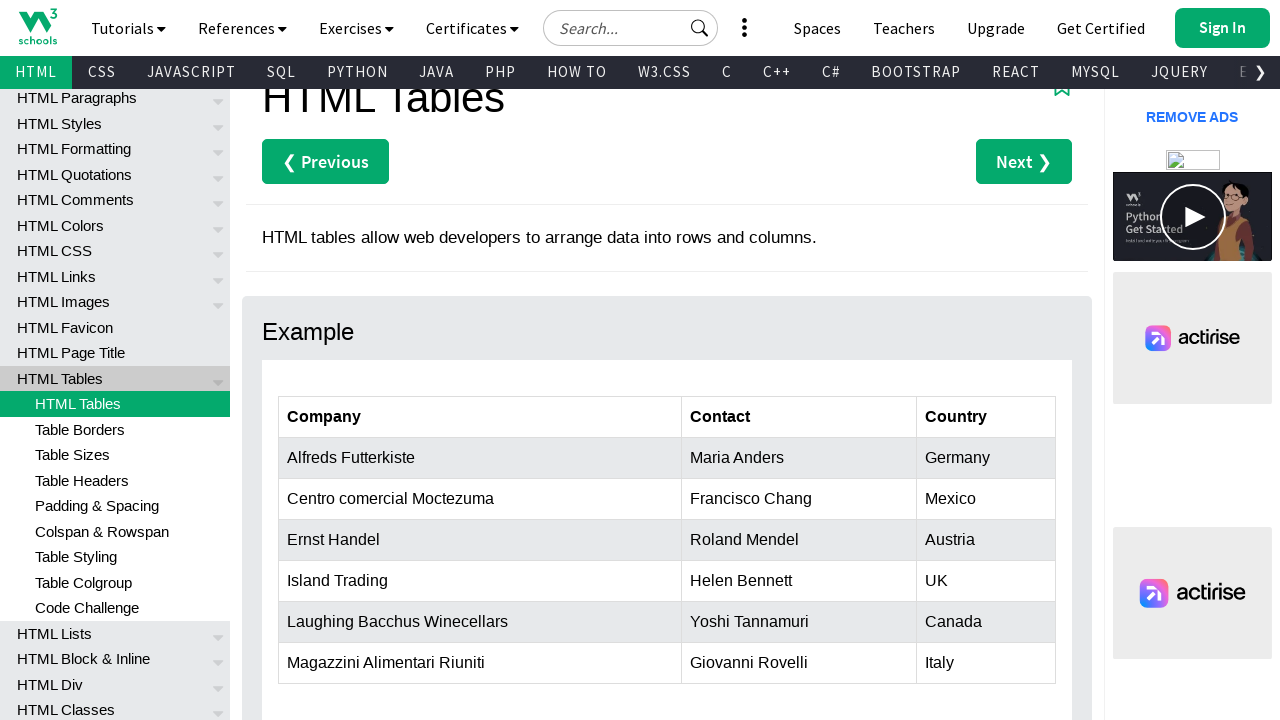

Verified table headers exist in customers table
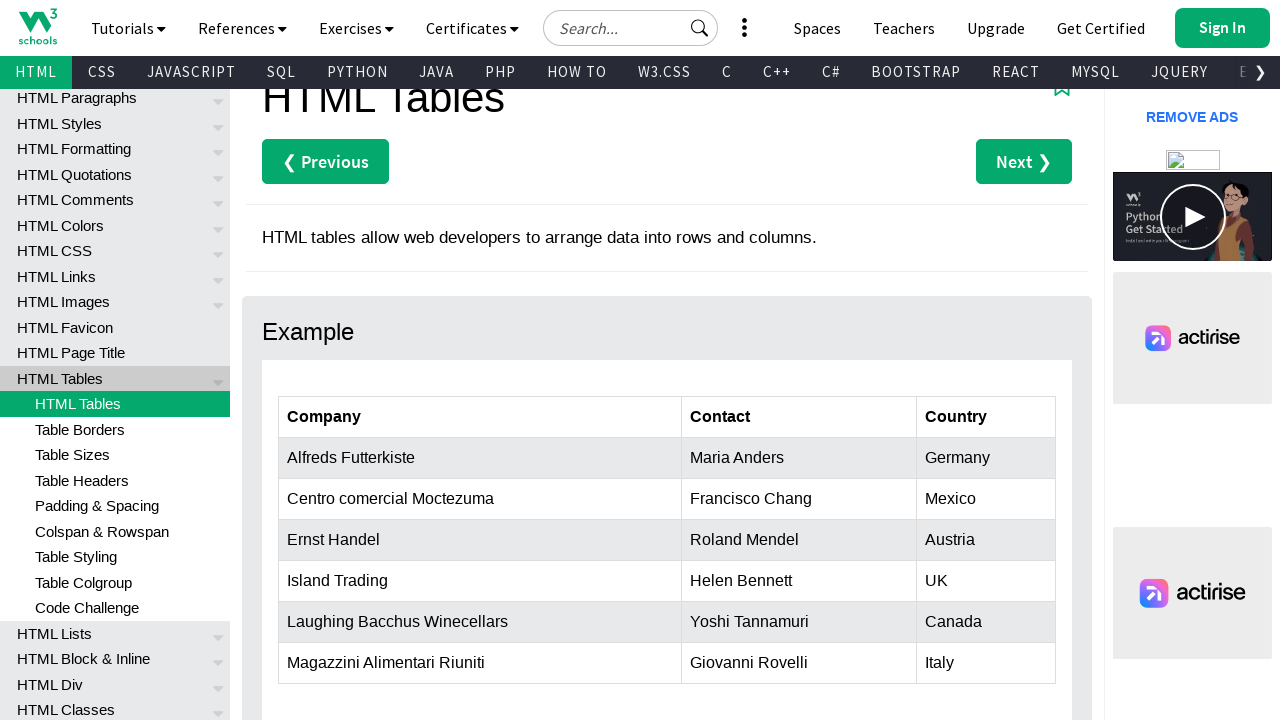

Verified table contains data rows
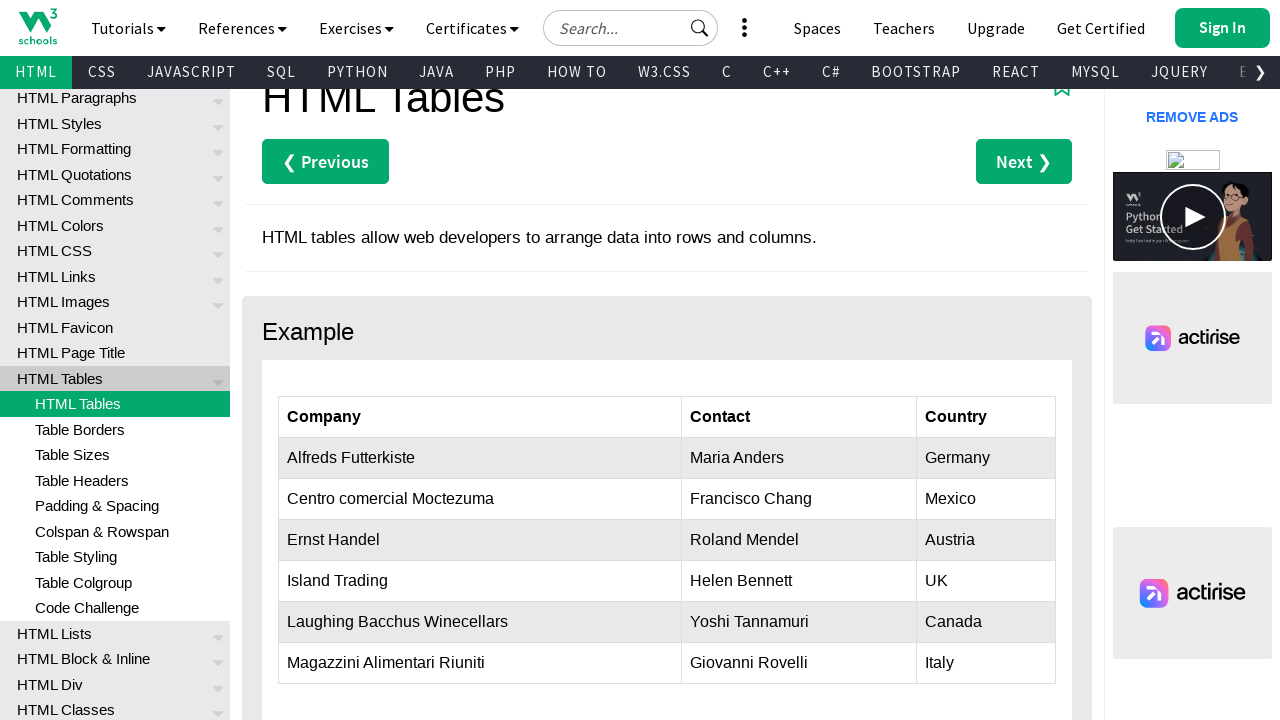

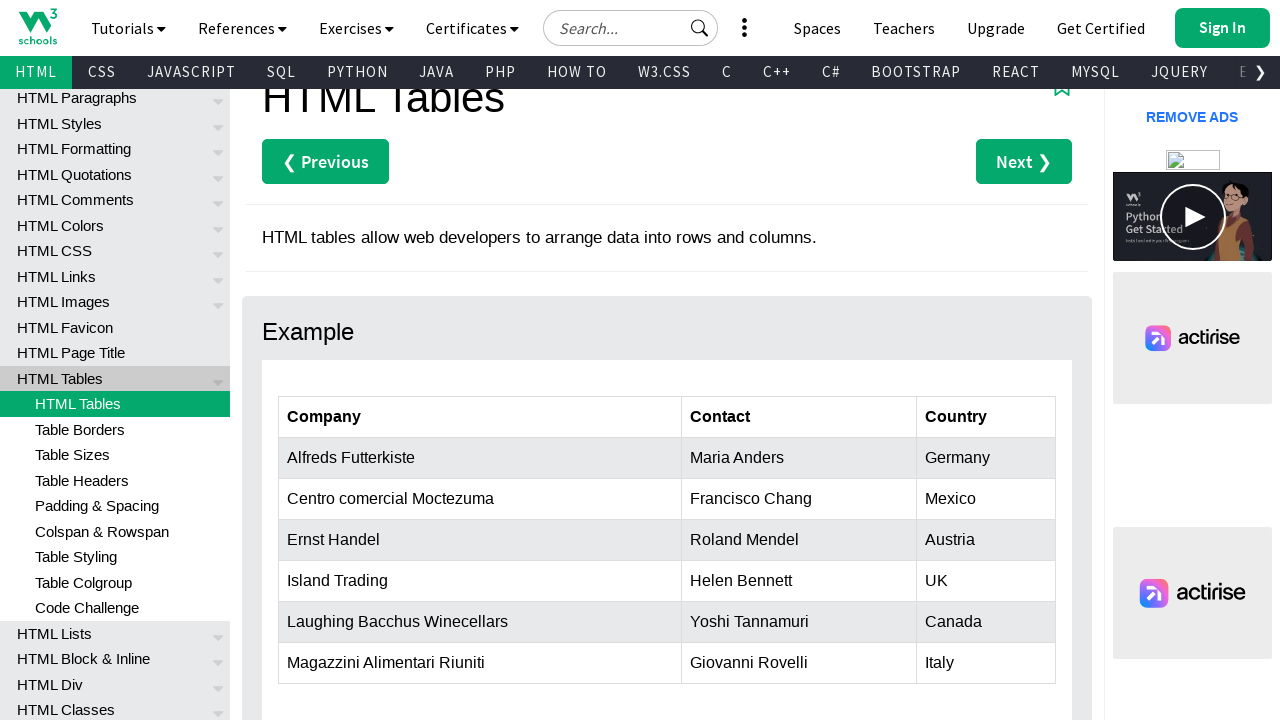